Tests that entering text instead of a number displays the correct error message "Please enter a number"

Starting URL: https://kristinek.github.io/site/tasks/enter_a_number

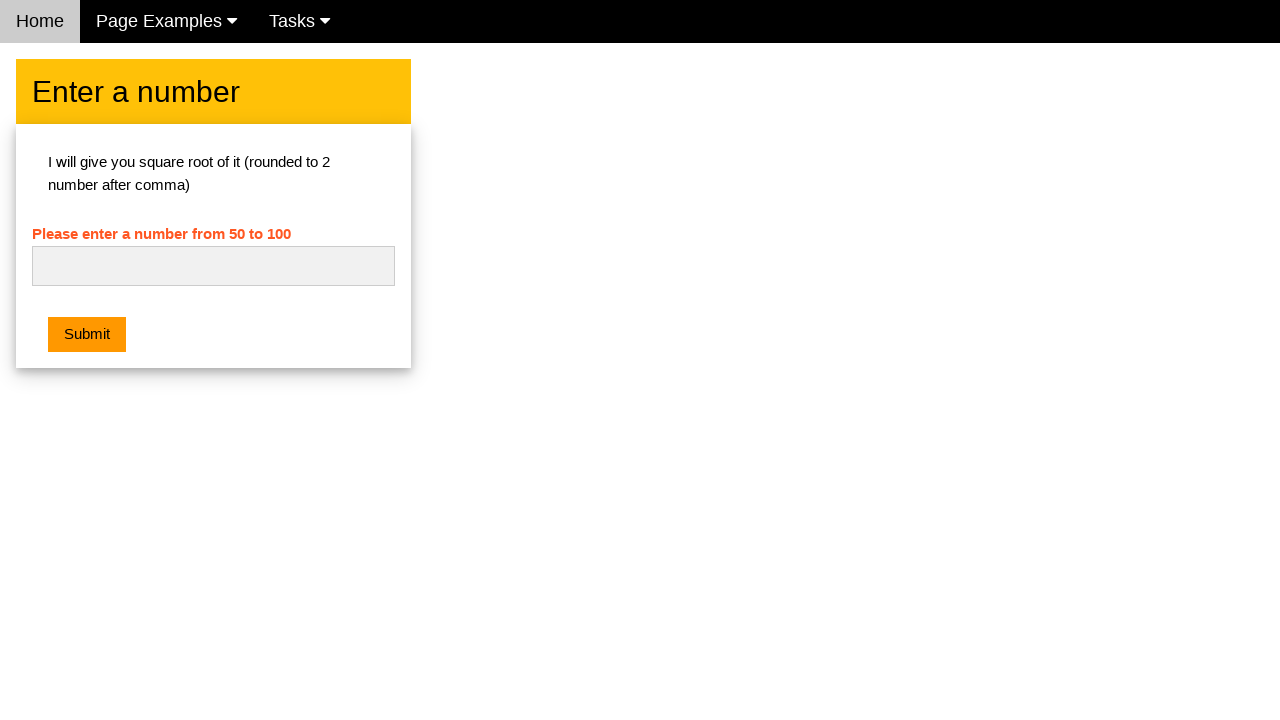

Entered text 'number' into the number input field on #numb
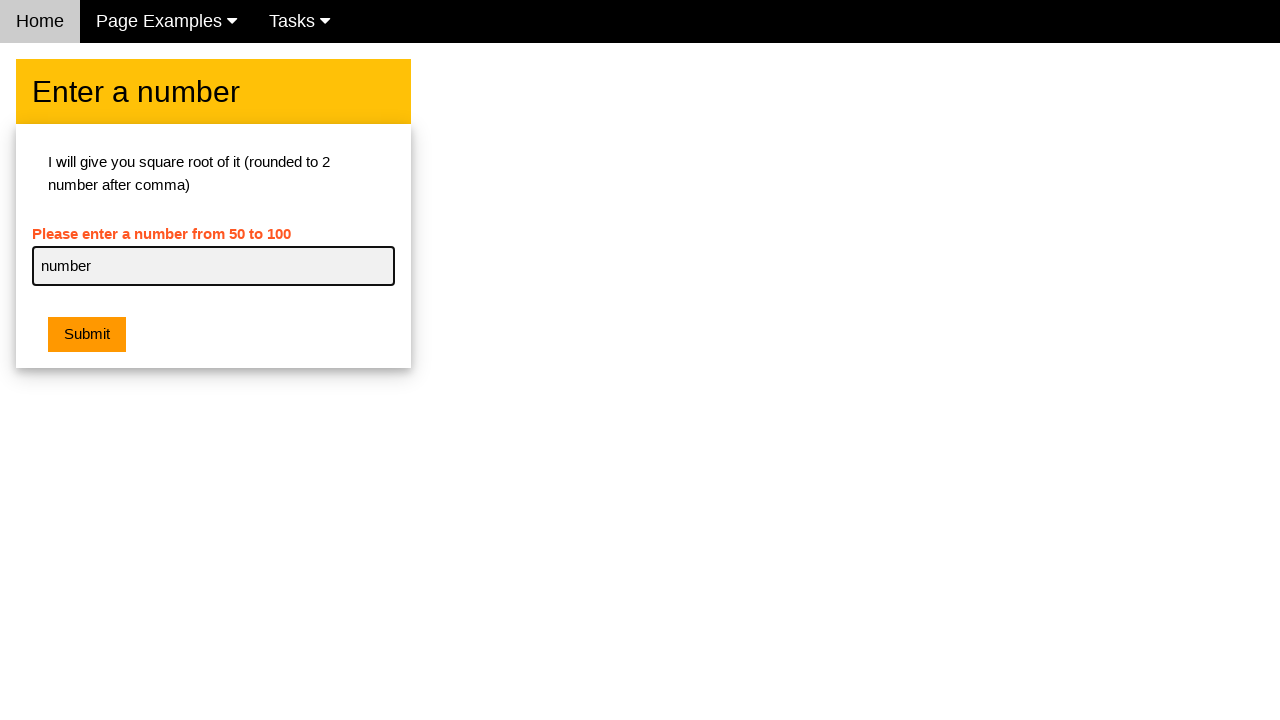

Clicked the submit button at (87, 335) on .w3-btn
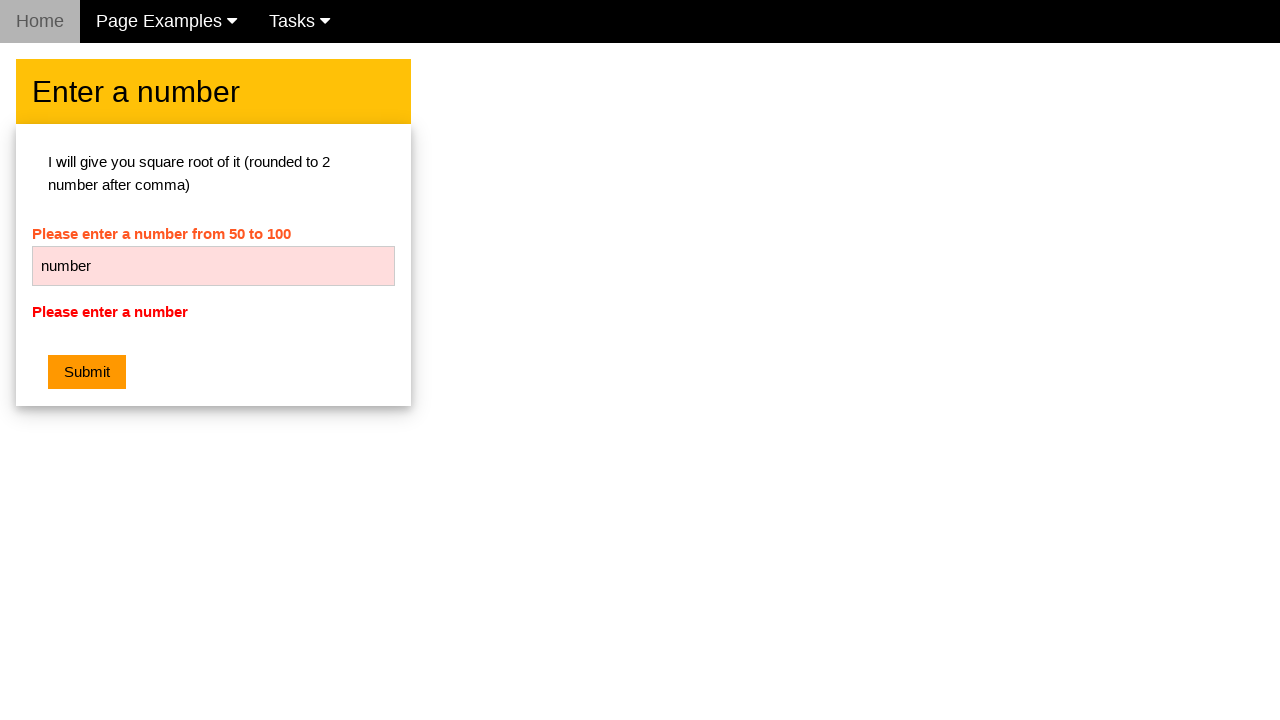

Error message appeared
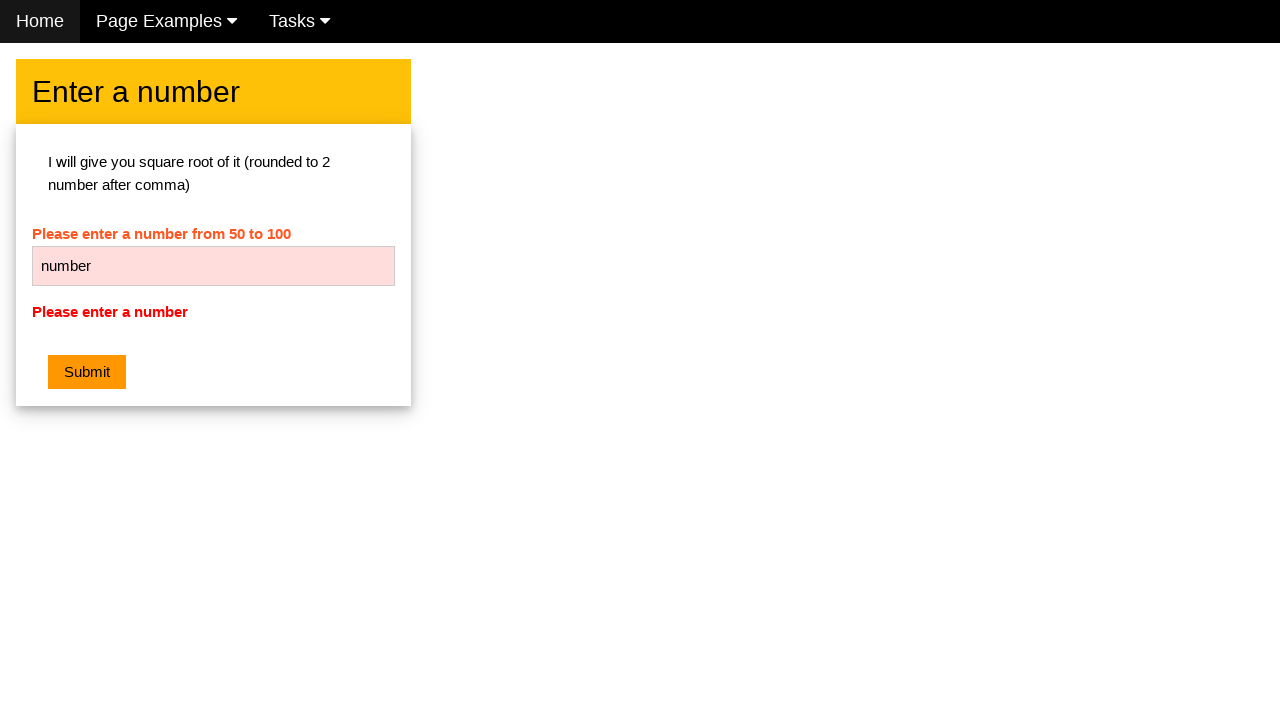

Retrieved error message text
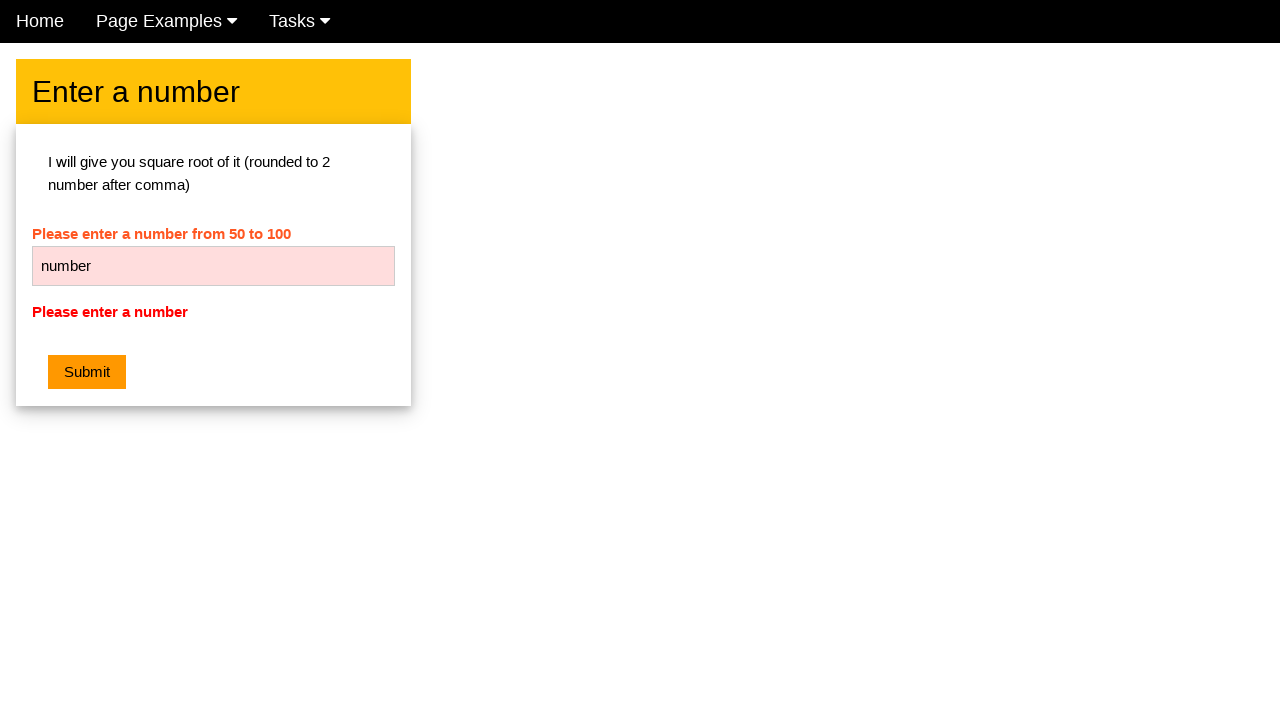

Verified error message is 'Please enter a number'
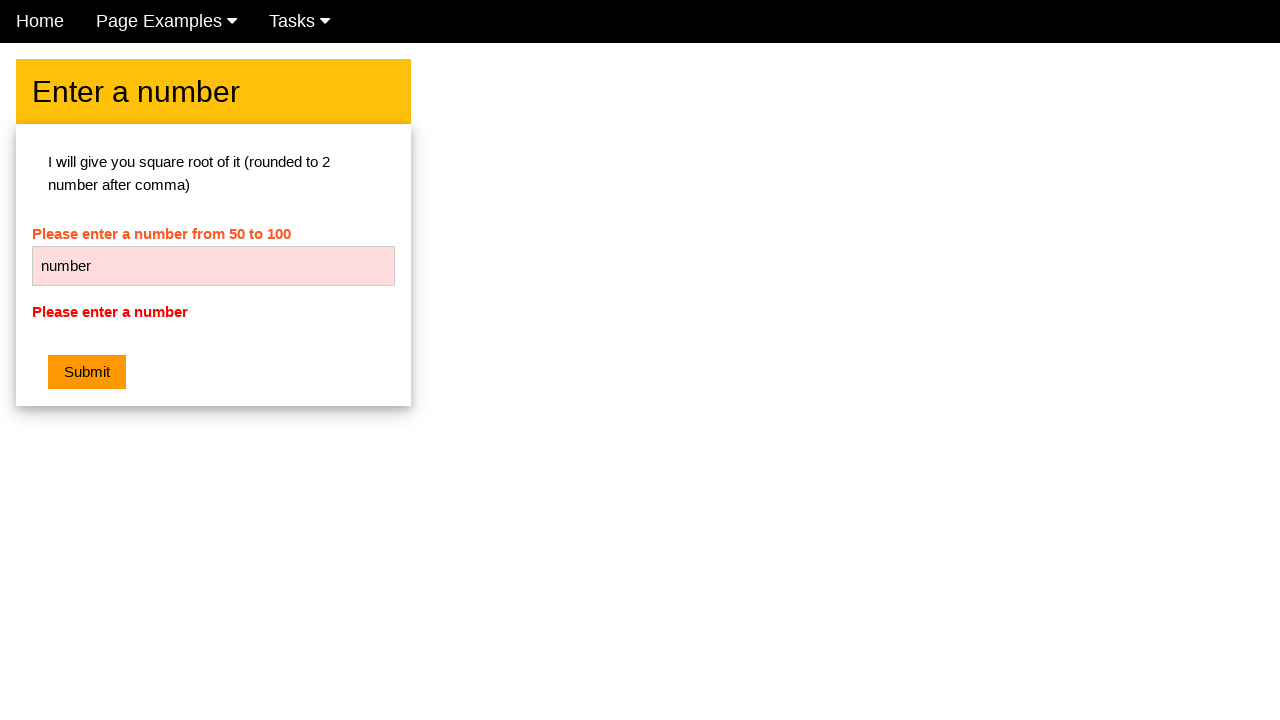

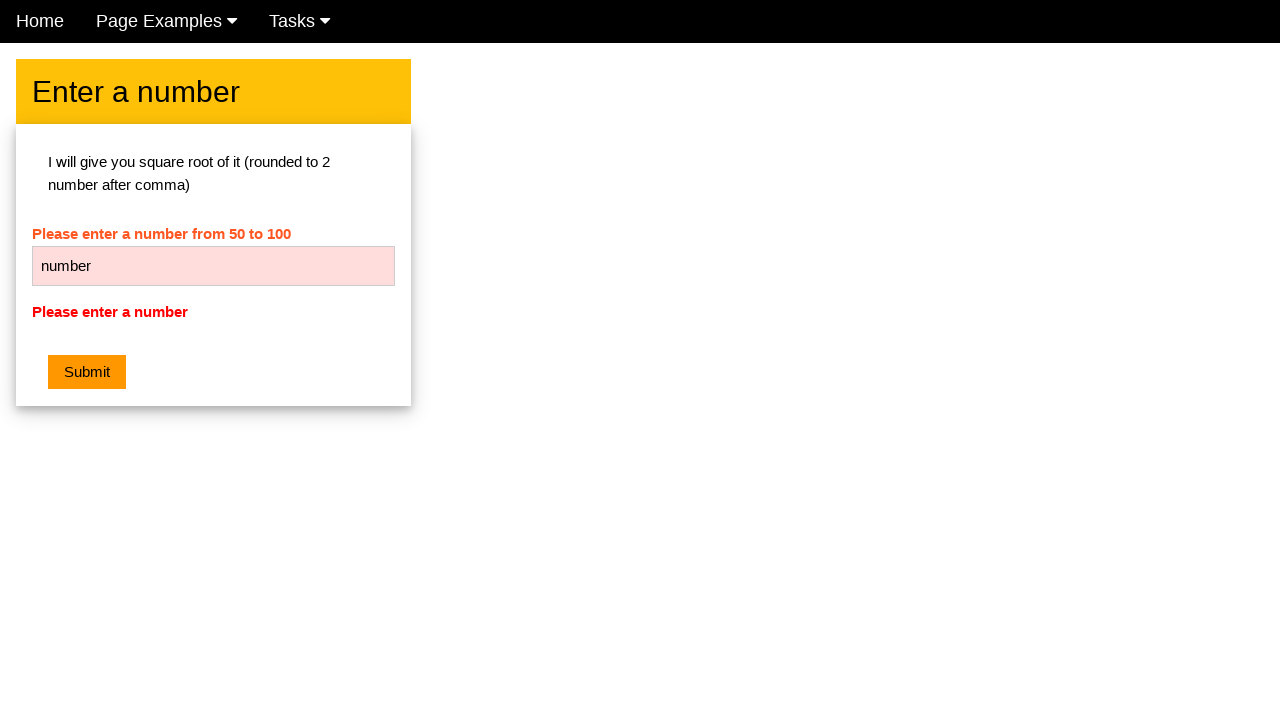